Tests browser forward navigation by navigating to another page, going back, then going forward to verify navigation history works correctly.

Starting URL: https://button-one.ru/

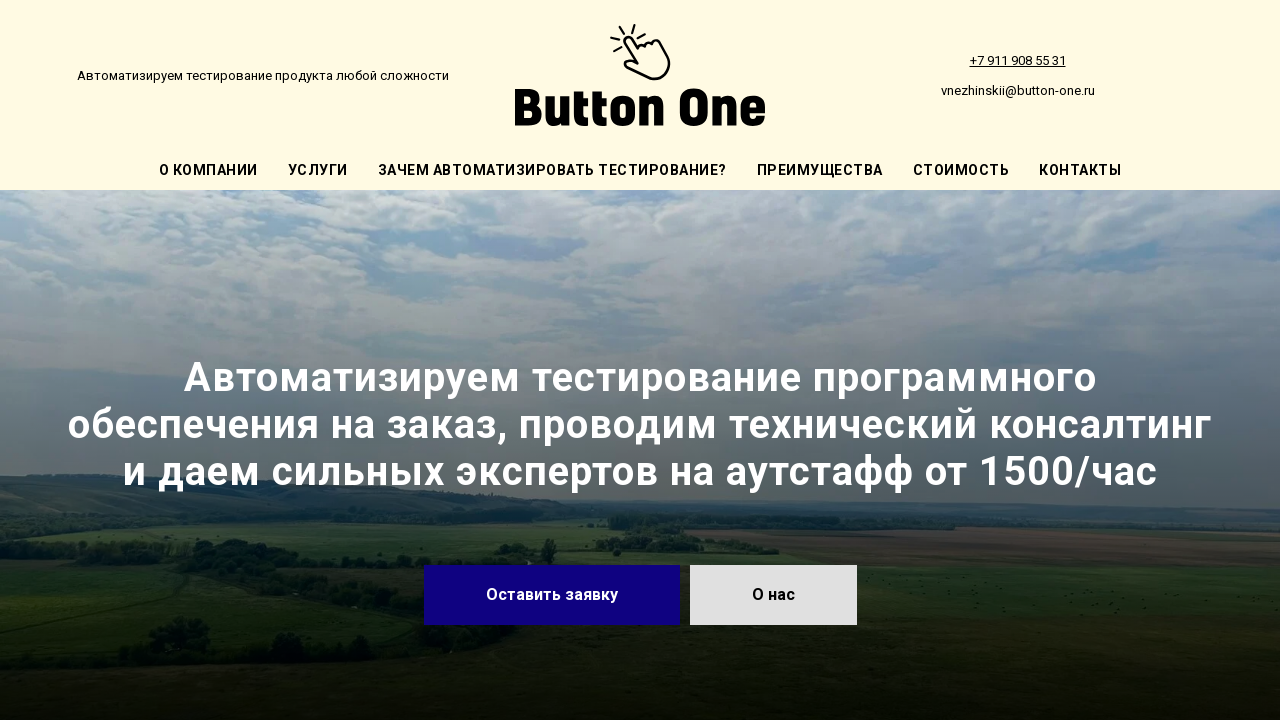

Navigated to starting URL https://button-one.ru/
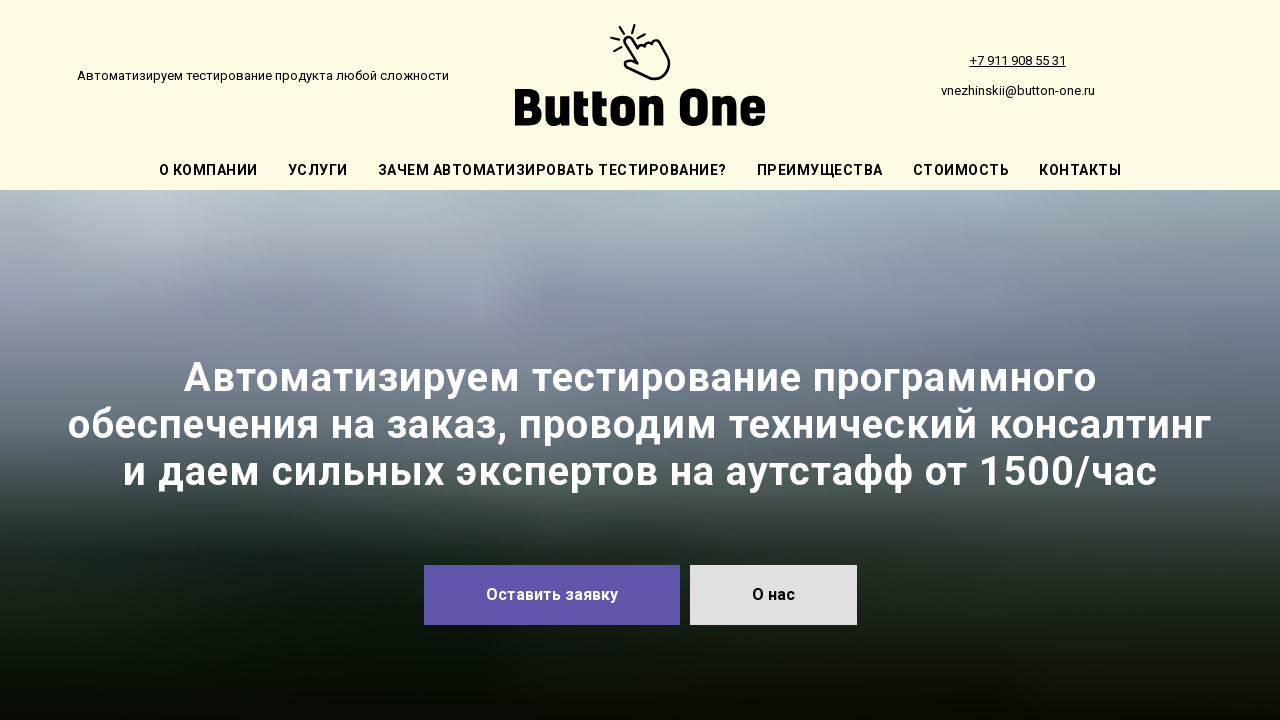

Navigated to Steam store page
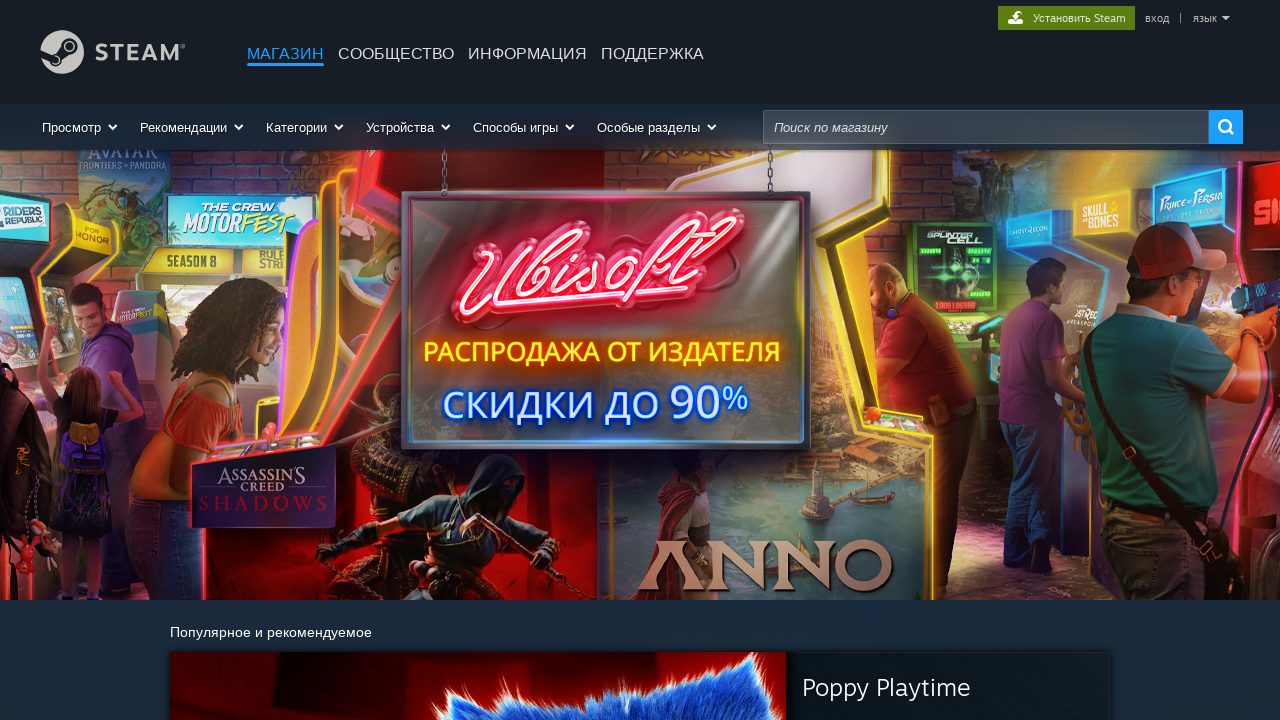

Navigated back to previous page
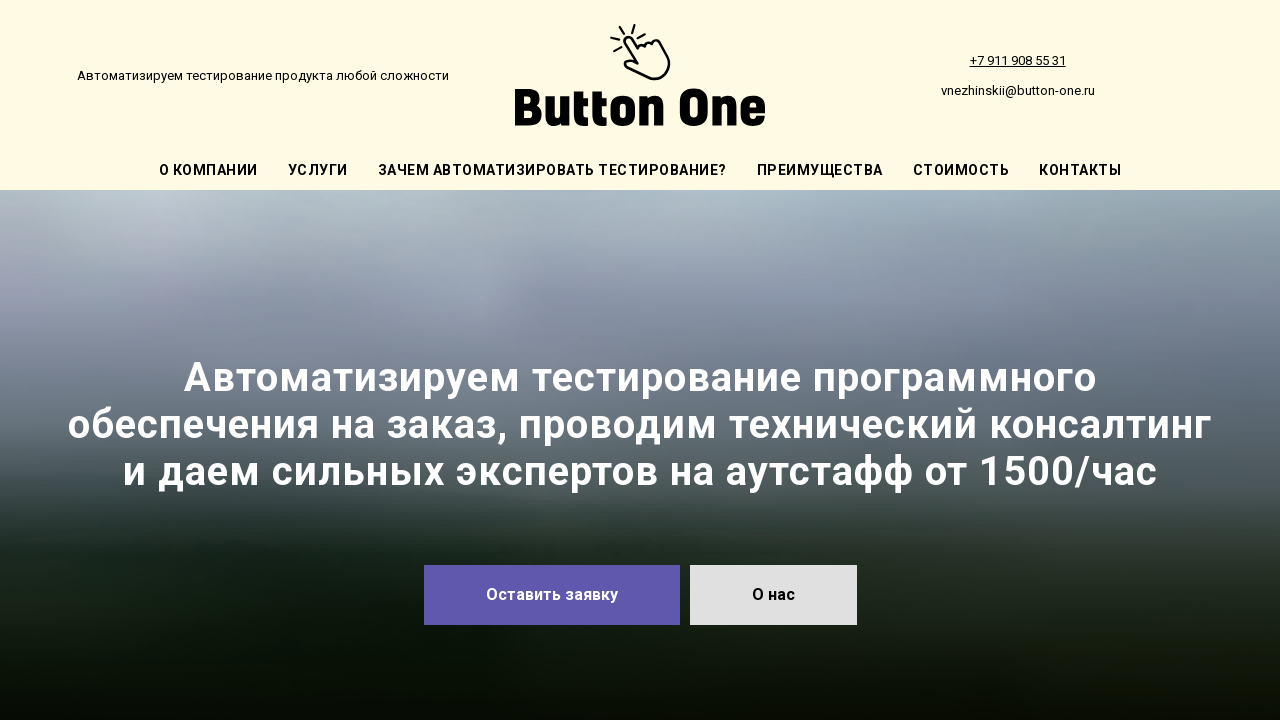

Navigated forward to Steam store page again
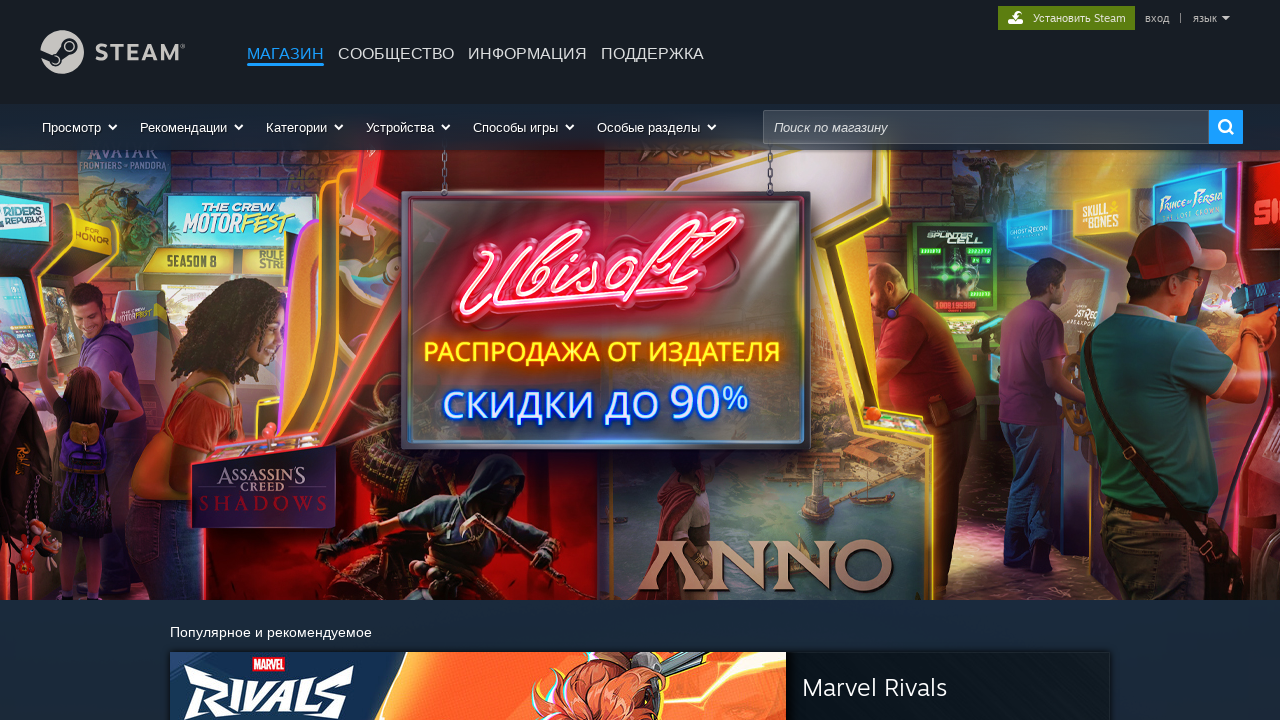

Verified that current URL matches Steam store URL
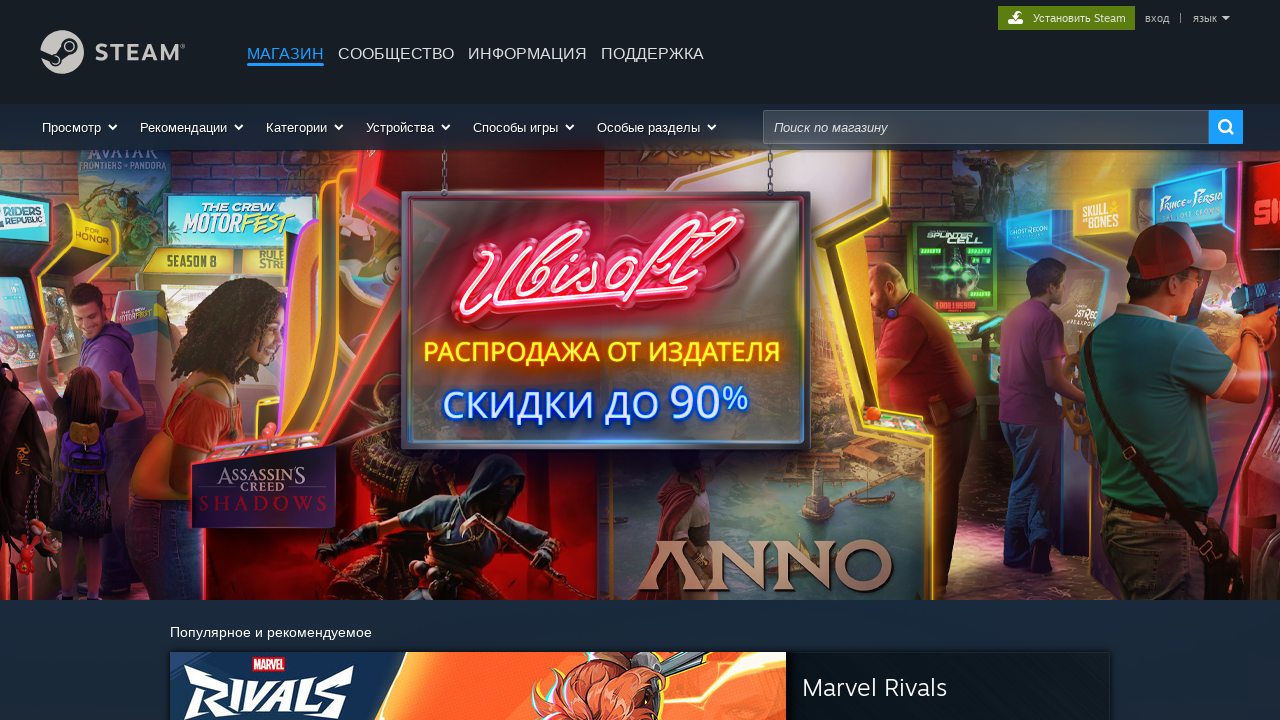

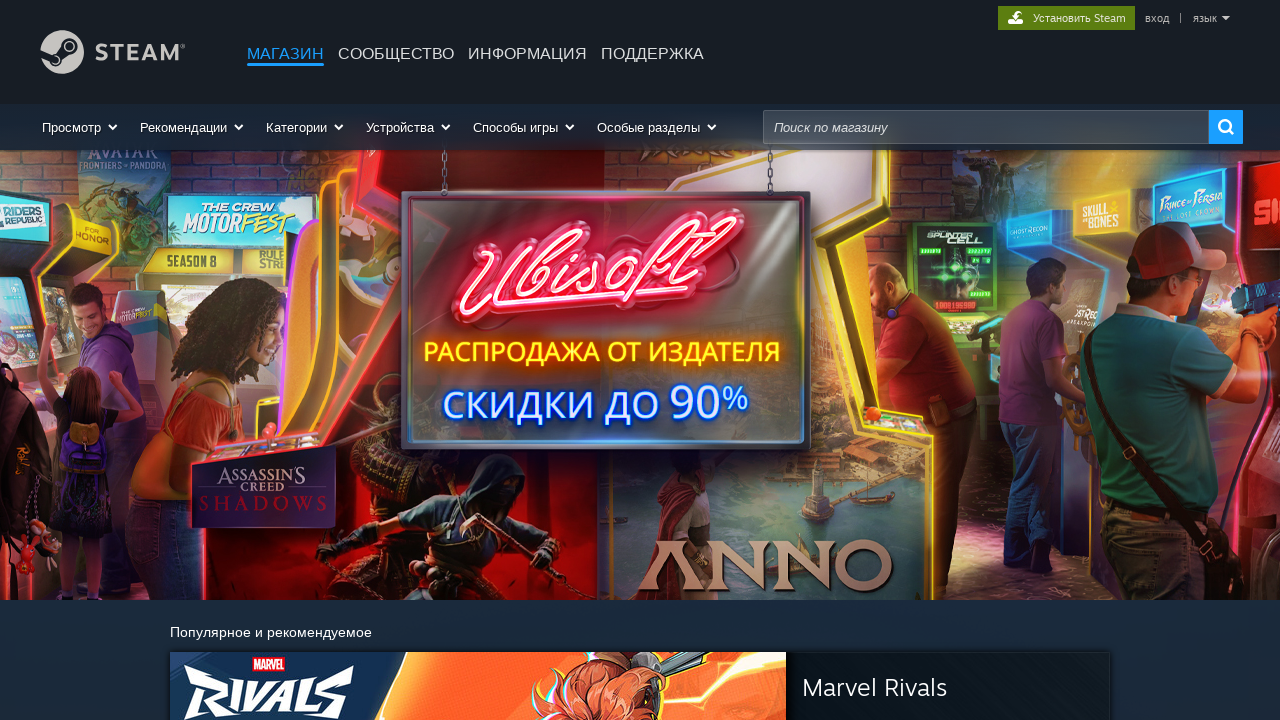